Tests handling of a confirmation alert by clicking the confirm button and dismissing (canceling) the alert dialog

Starting URL: https://demoqa.com/alerts

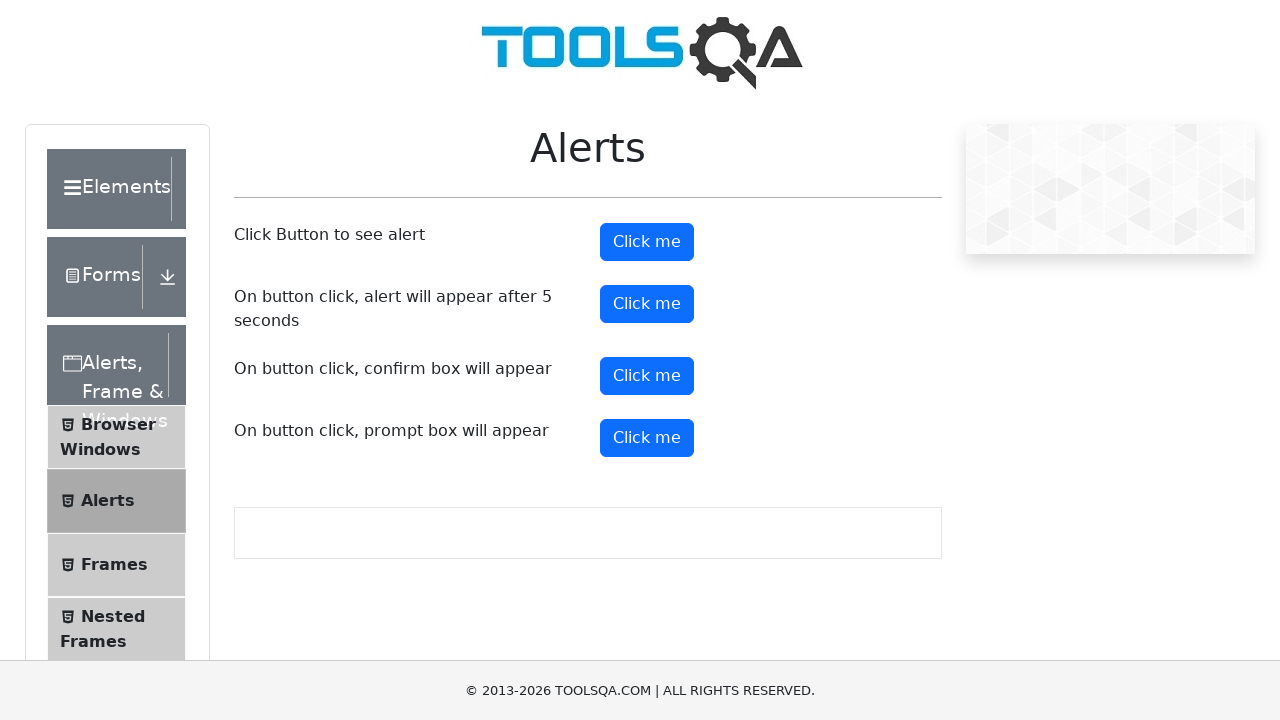

Set up dialog handler to dismiss (cancel) the confirm alert
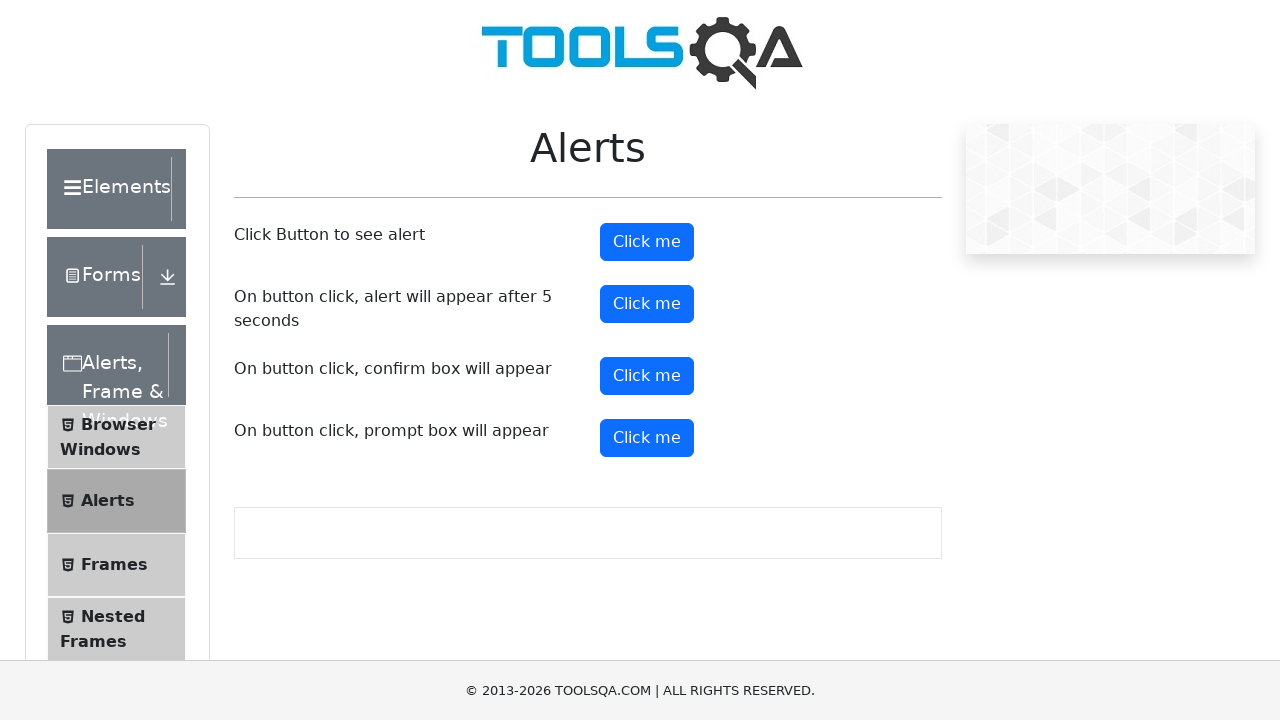

Clicked the confirm alert button at (647, 376) on button#confirmButton
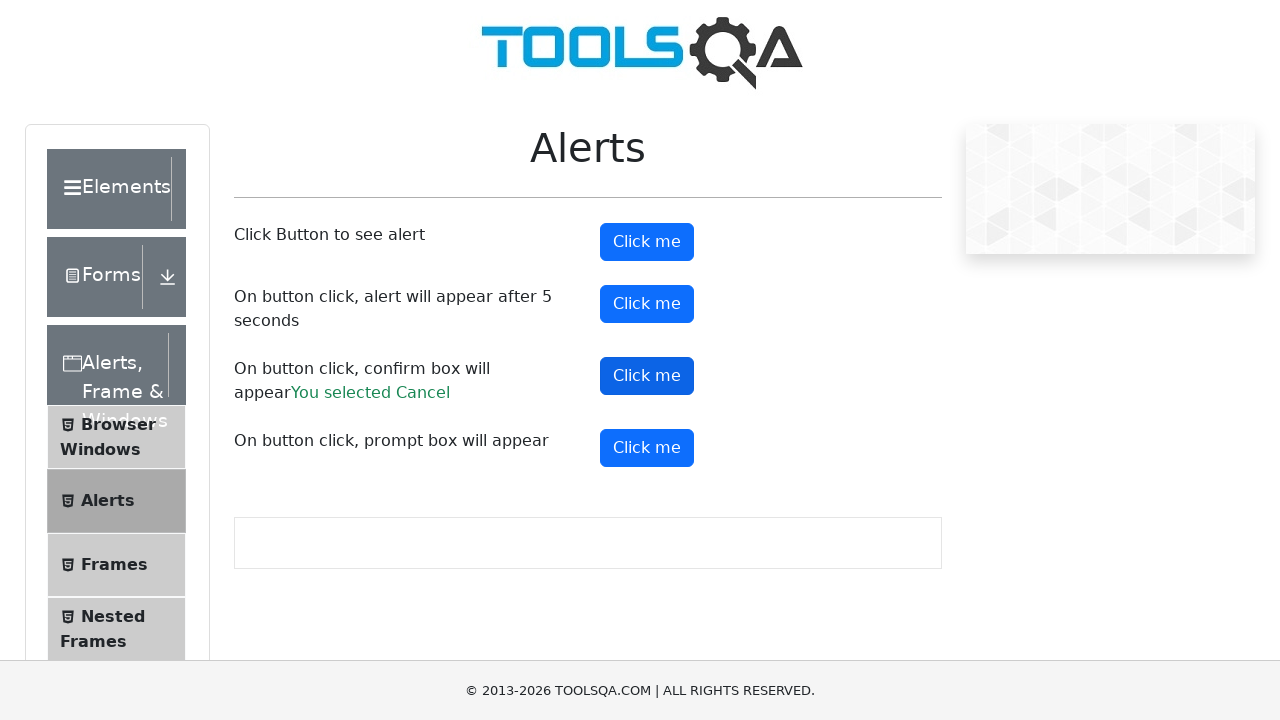

Waited for the alert to be handled
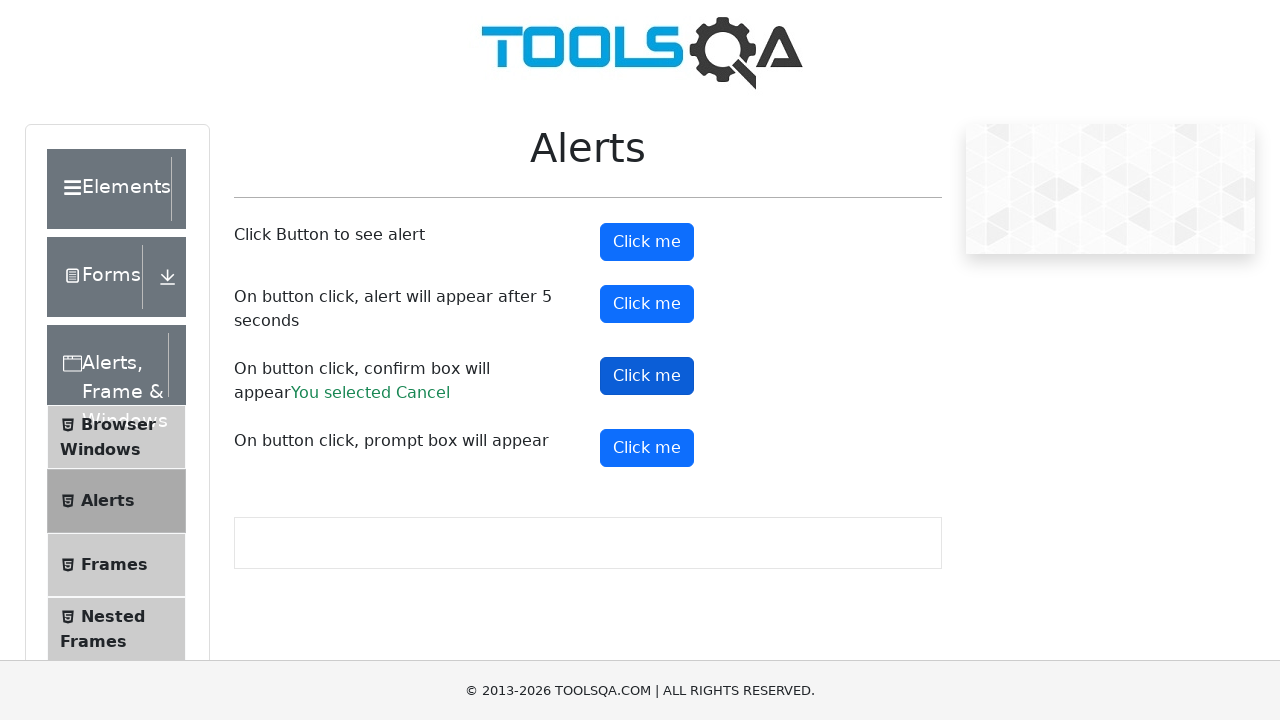

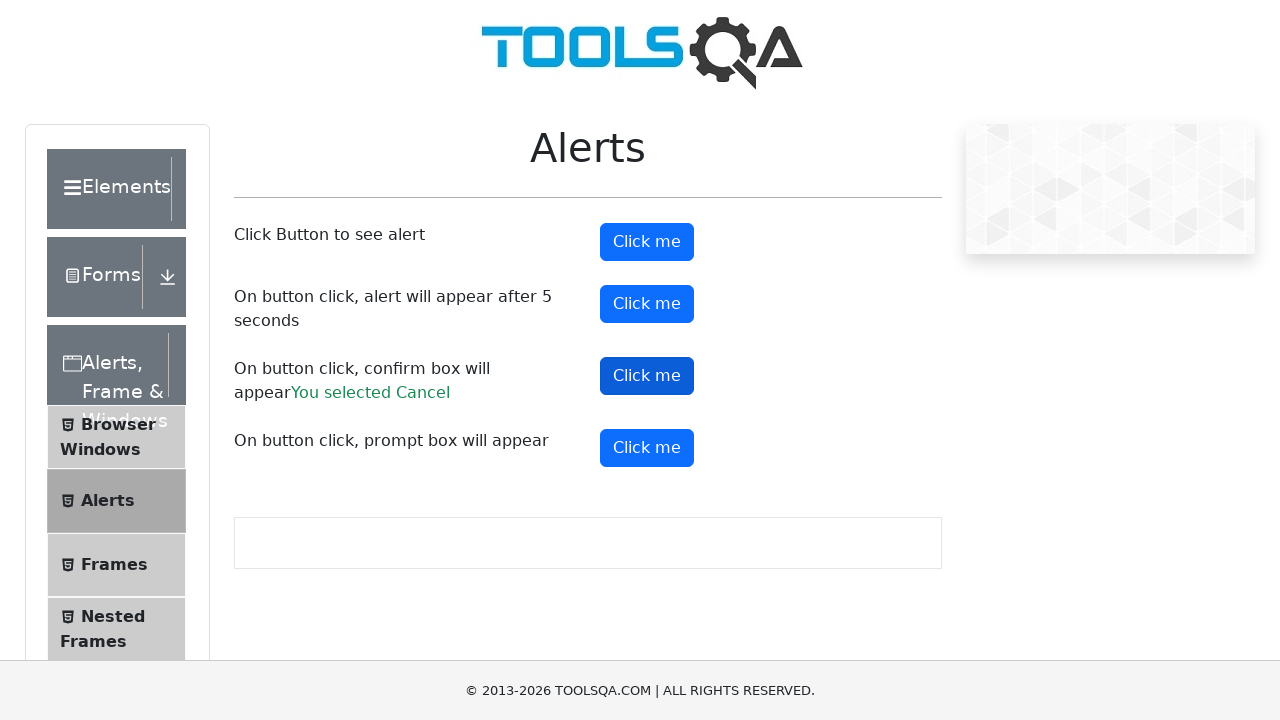